Tests dynamic content by clicking a link to refresh content and verify it changes

Starting URL: https://the-internet.herokuapp.com/dynamic_content?with_content=static

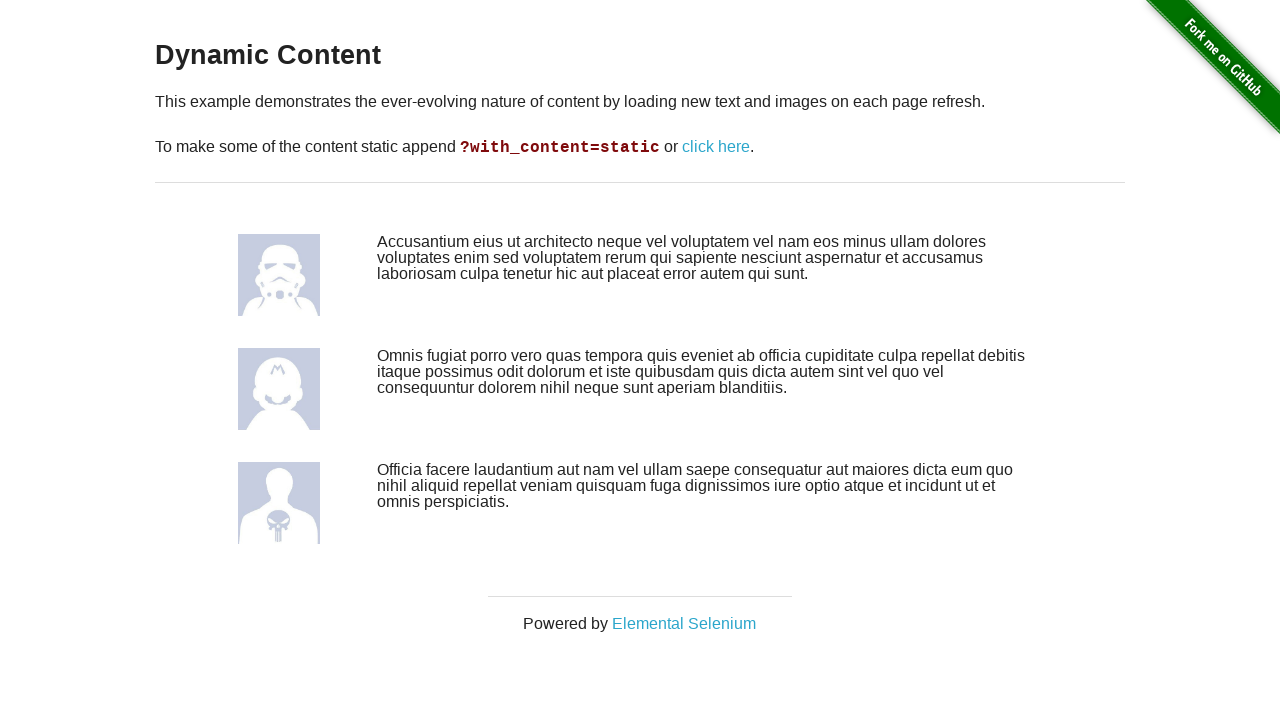

Navigated to dynamic content page with static content
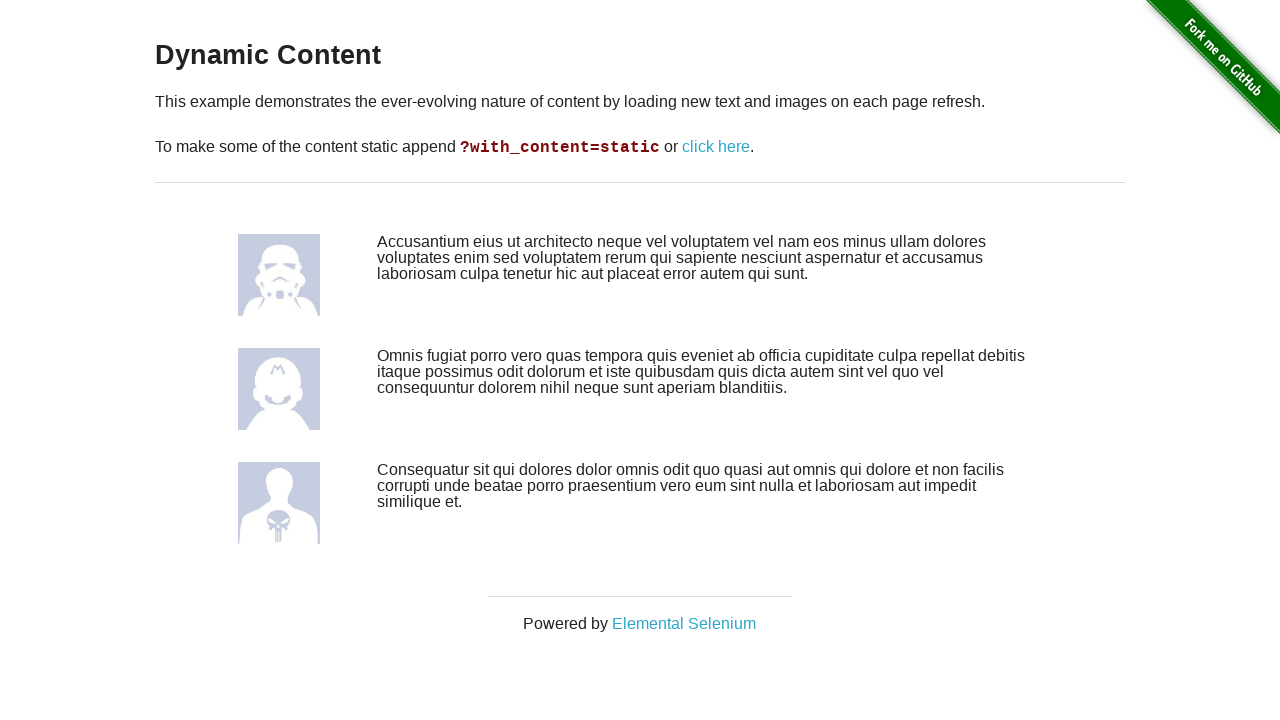

Stored initial dynamic content
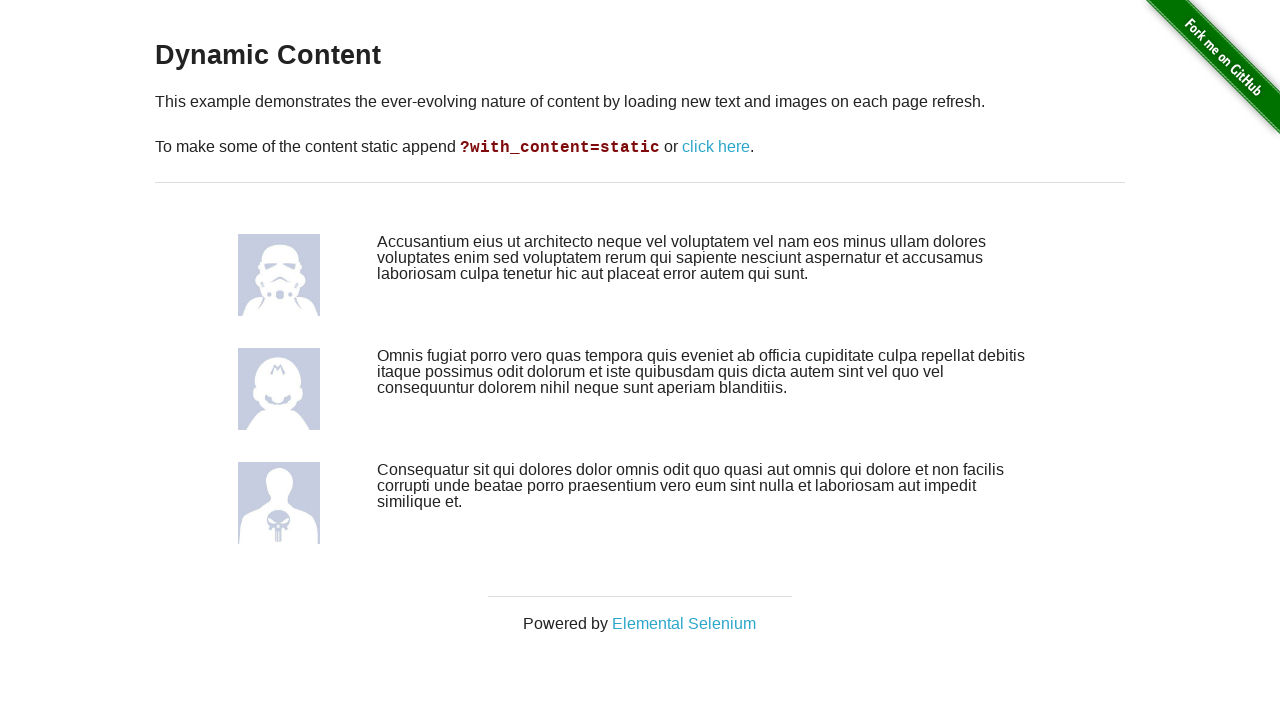

Clicked link to refresh dynamic content at (716, 147) on xpath=//*[@id='content']/div/p[2]/a
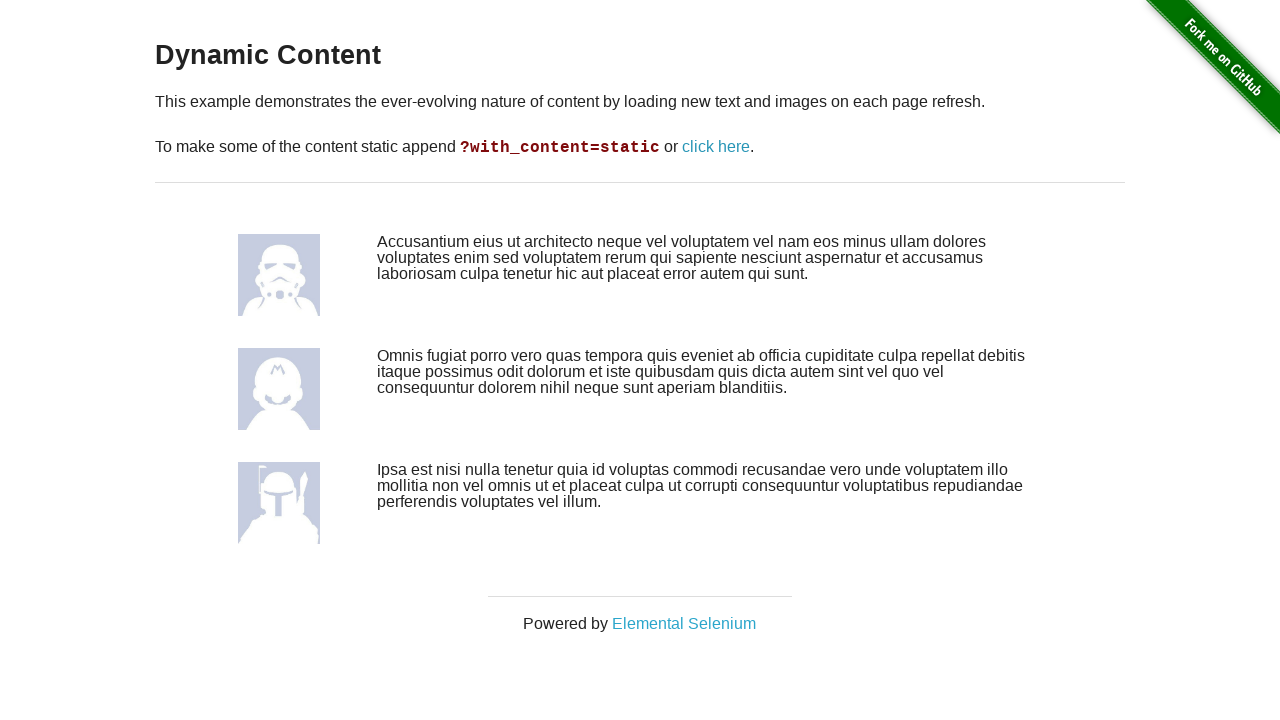

Retrieved new dynamic content after refresh
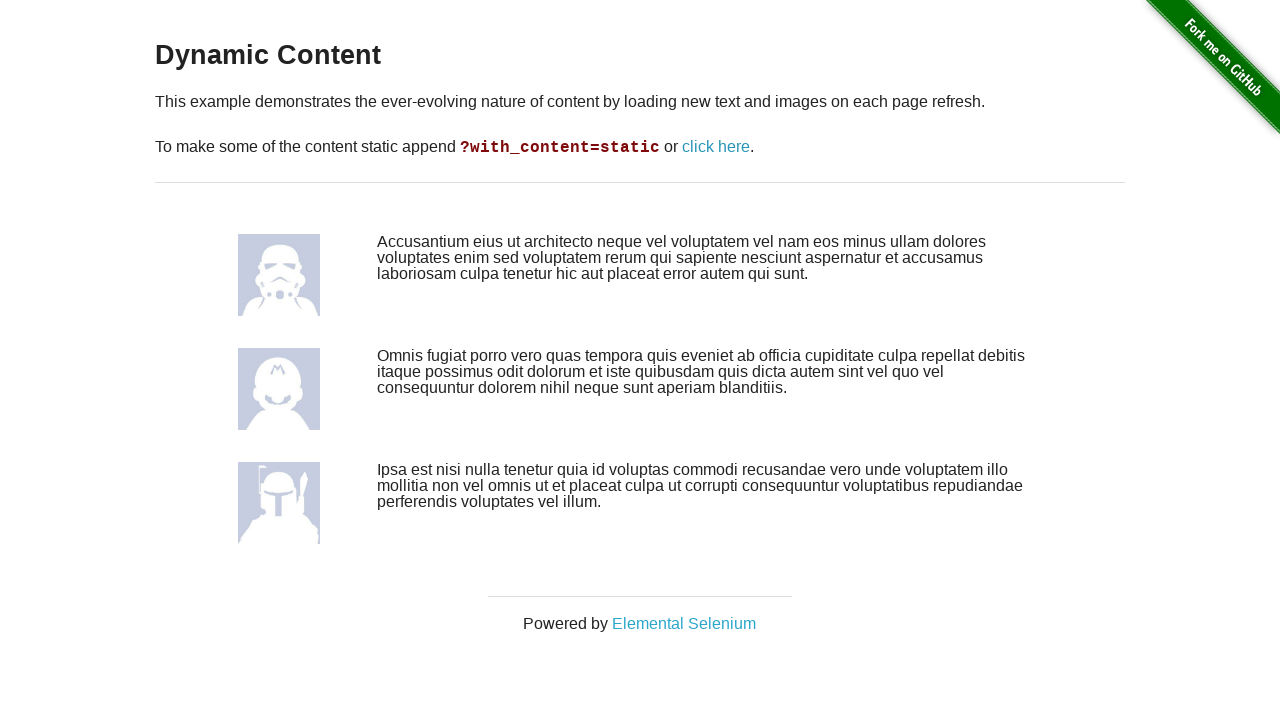

Verified that content changed after clicking refresh link
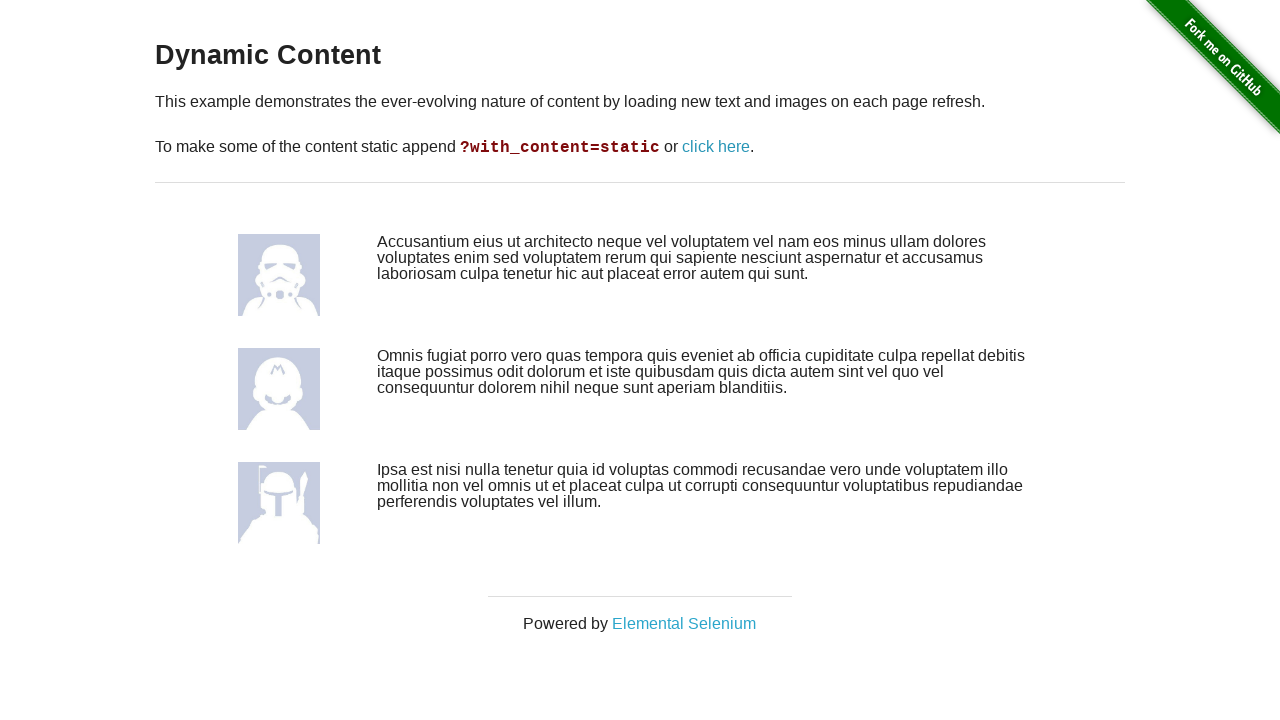

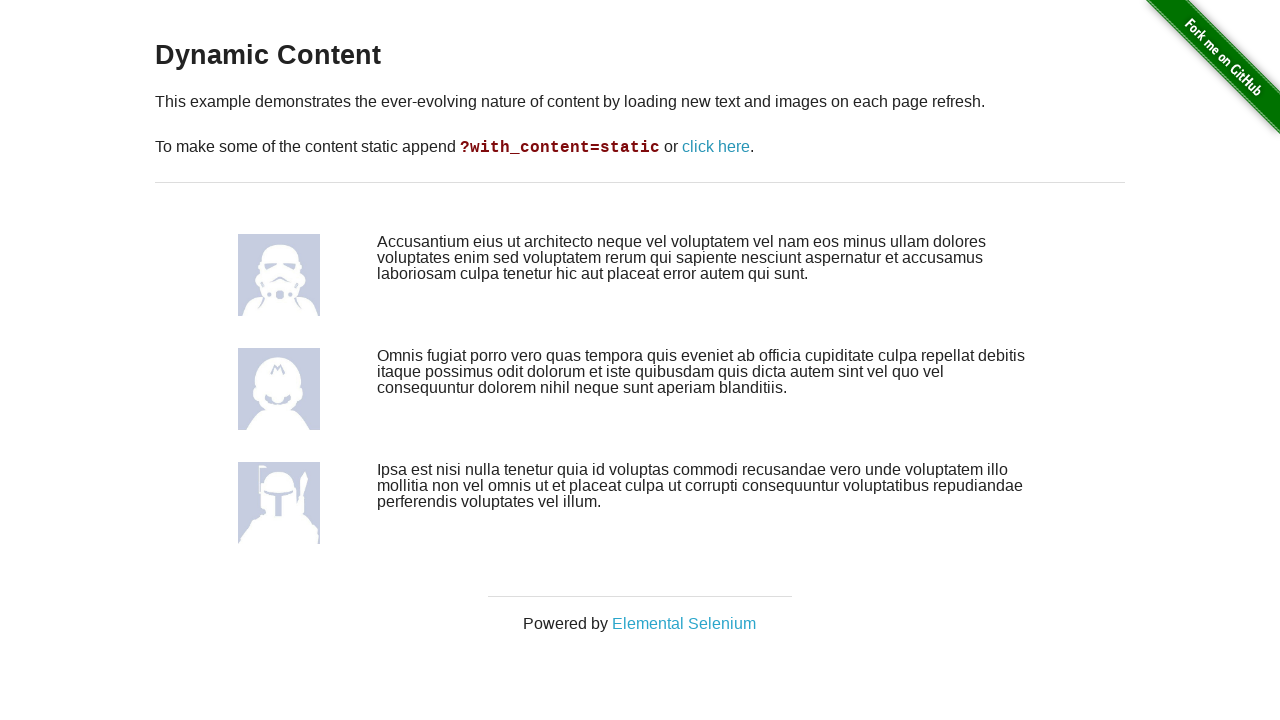